Tests iframe and alert handling by switching to an iframe, triggering a prompt alert, entering text, and verifying the result is displayed on the page

Starting URL: https://www.w3schools.com/js/tryit.asp?filename=tryjs_prompt

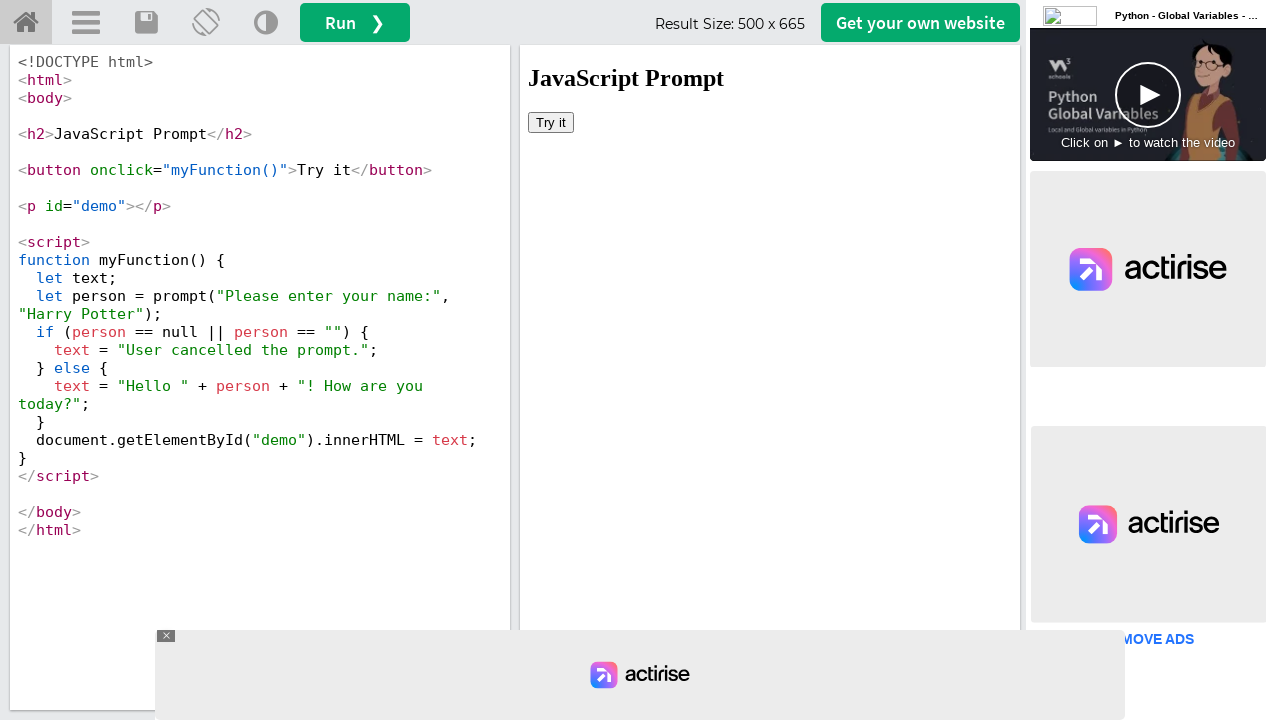

Located iframe with demo content
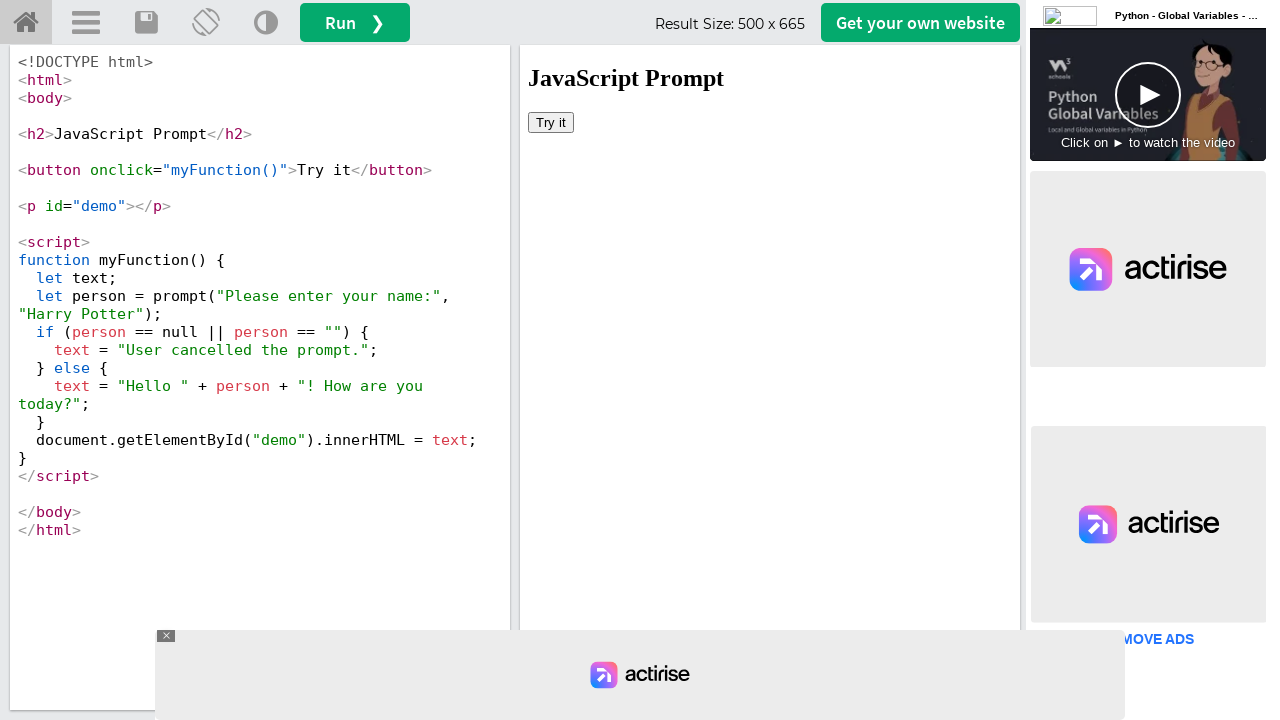

Clicked 'Try it' button to trigger prompt dialog at (551, 122) on #iframeResult >> nth=0 >> internal:control=enter-frame >> button:has-text('Try i
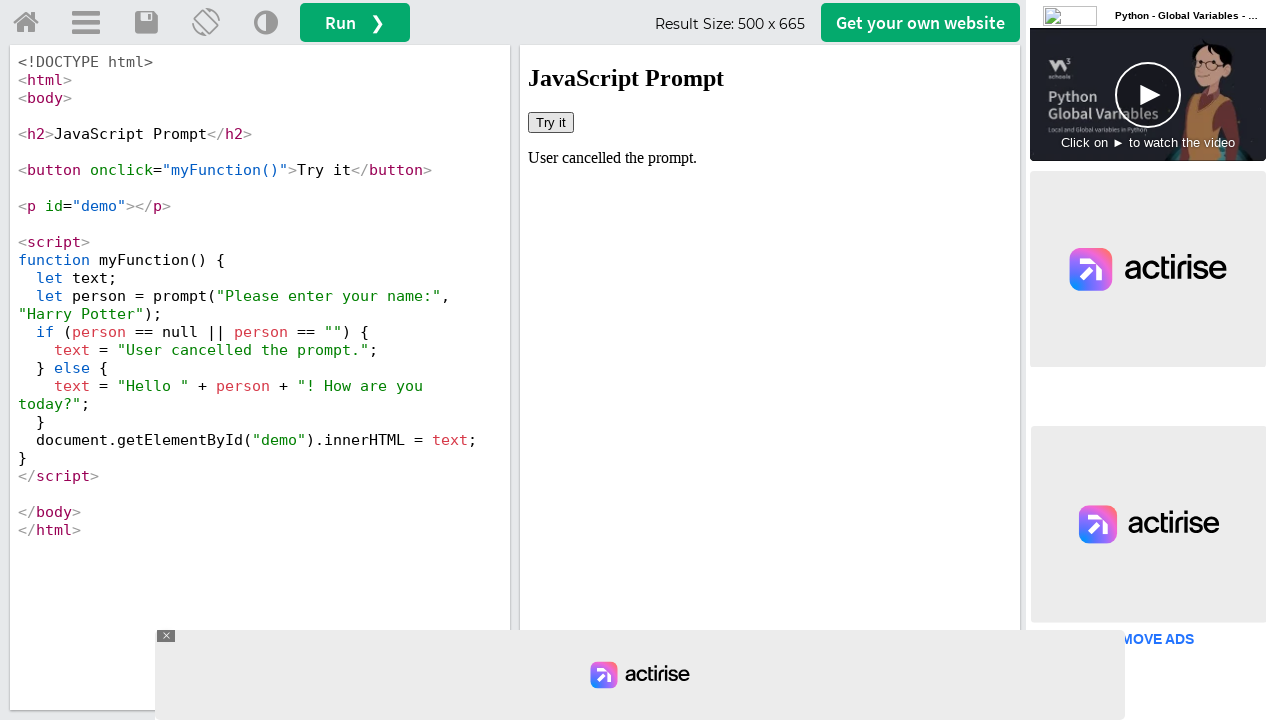

Set up dialog handler to accept prompt with 'TestUser123'
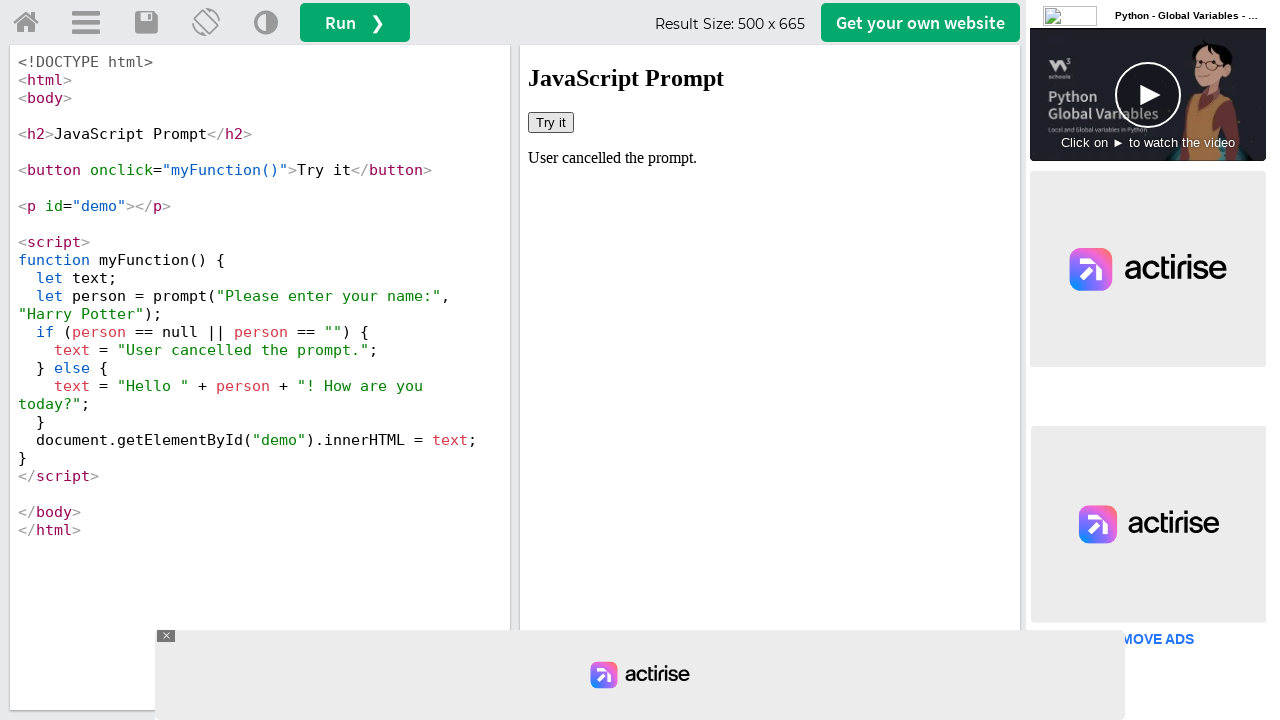

Clicked 'Try it' button again to trigger prompt with handler active at (551, 122) on #iframeResult >> nth=0 >> internal:control=enter-frame >> button:has-text('Try i
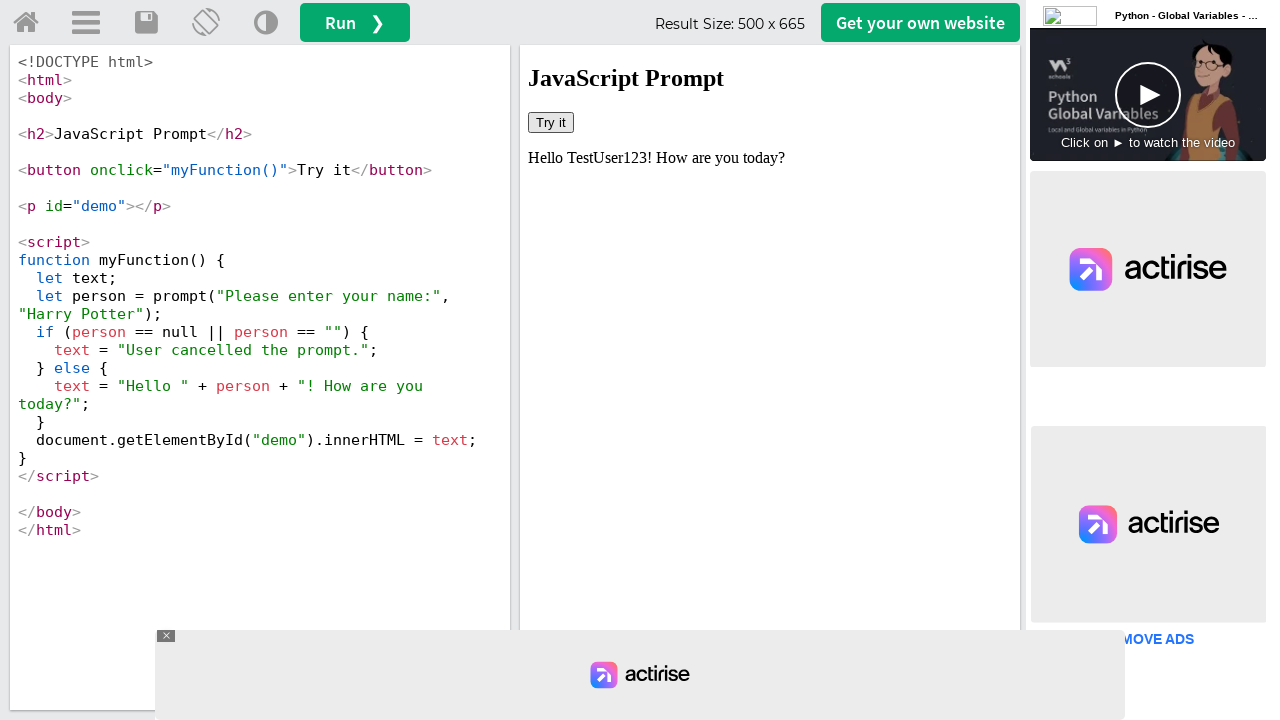

Retrieved demo result text content
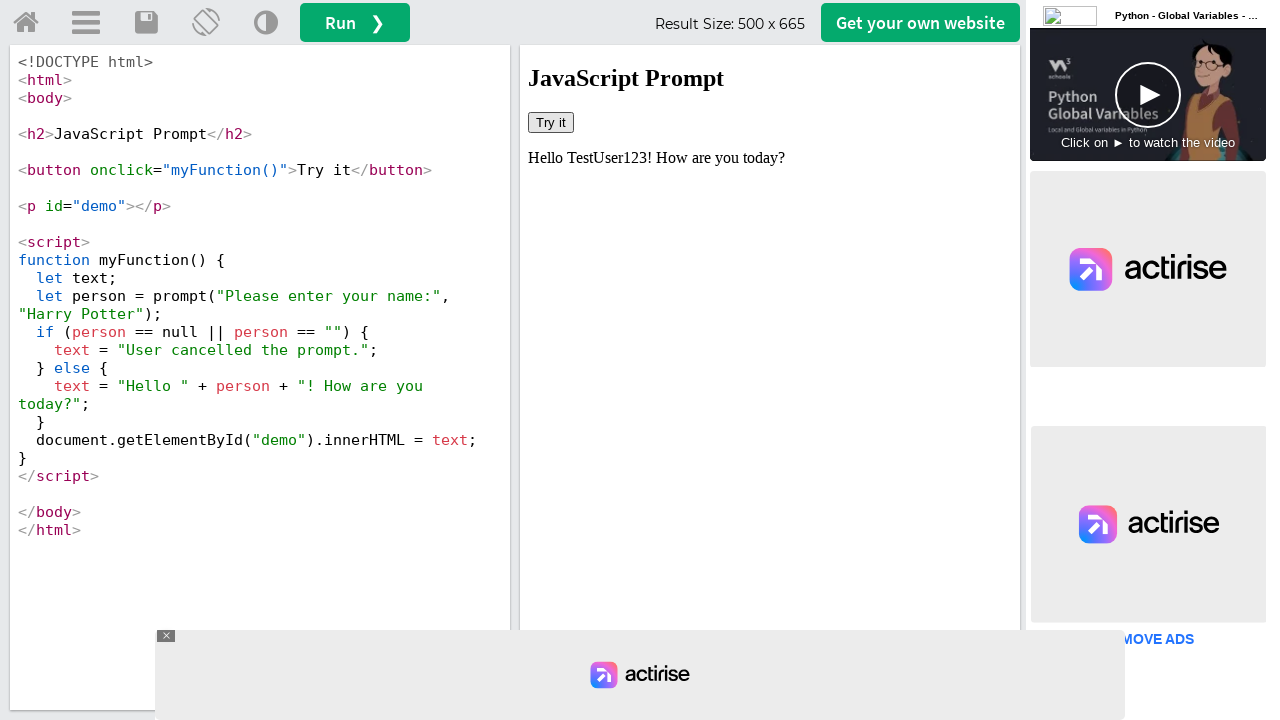

Verified 'TestUser123' is displayed in the result
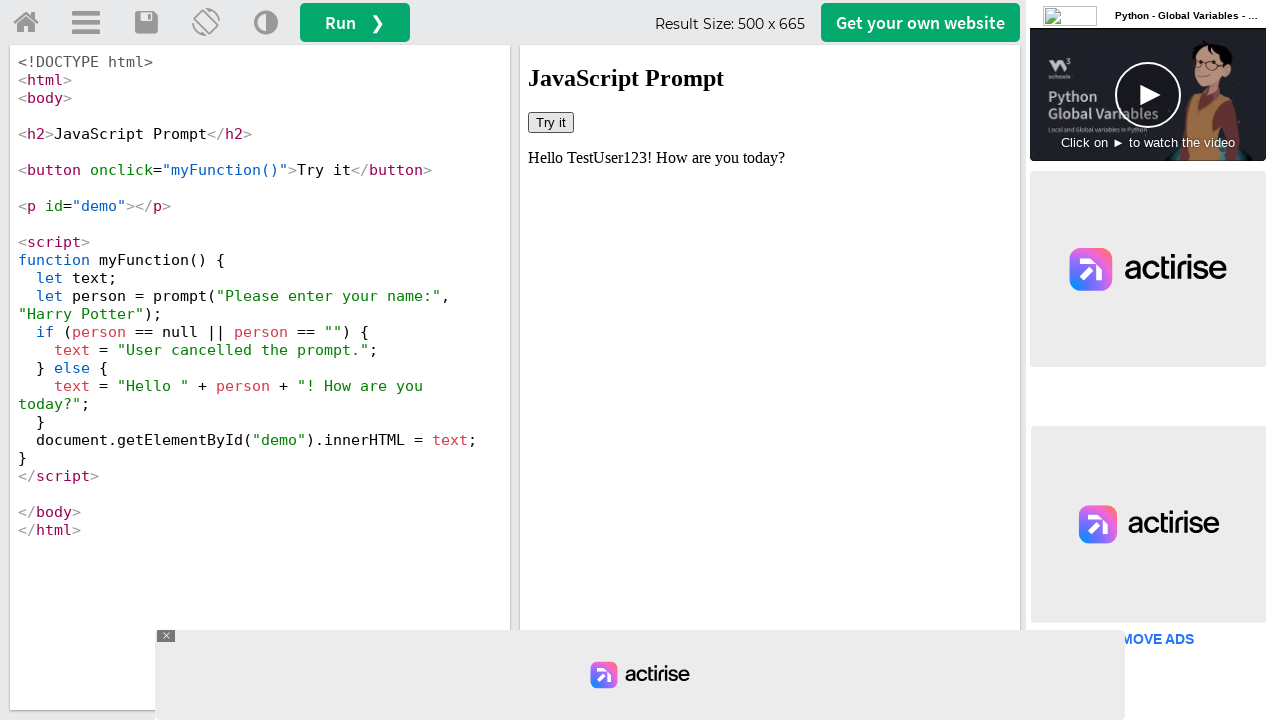

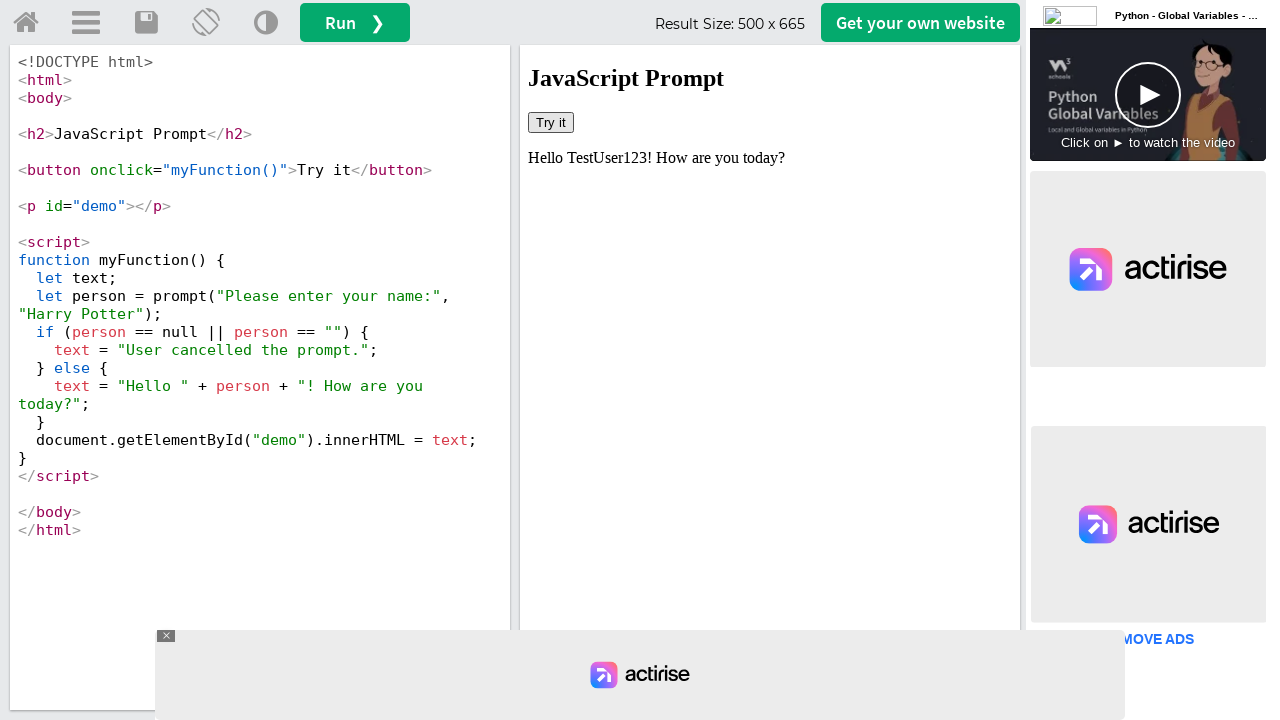